Tests mouse hover functionality on a practice automation page by hovering over an element and then hovering over a reload link

Starting URL: https://rahulshettyacademy.com/AutomationPractice/

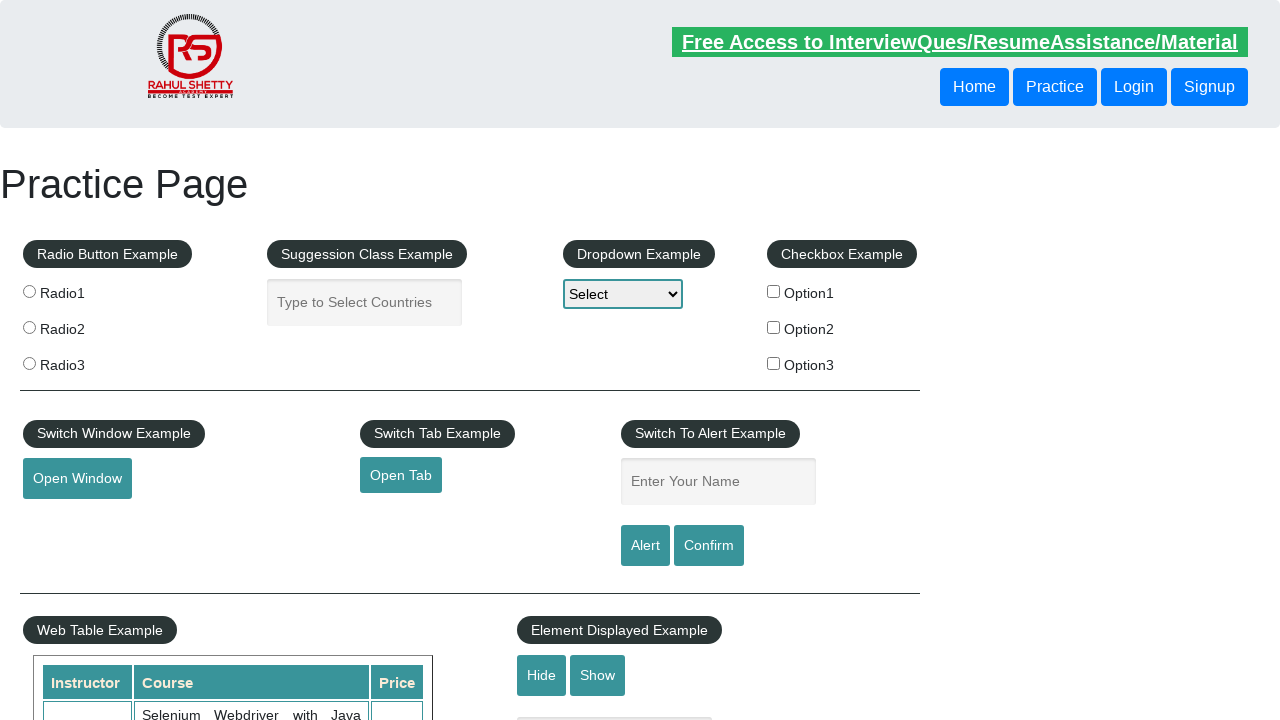

Hovered over the mouse hover element at (83, 361) on #mousehover
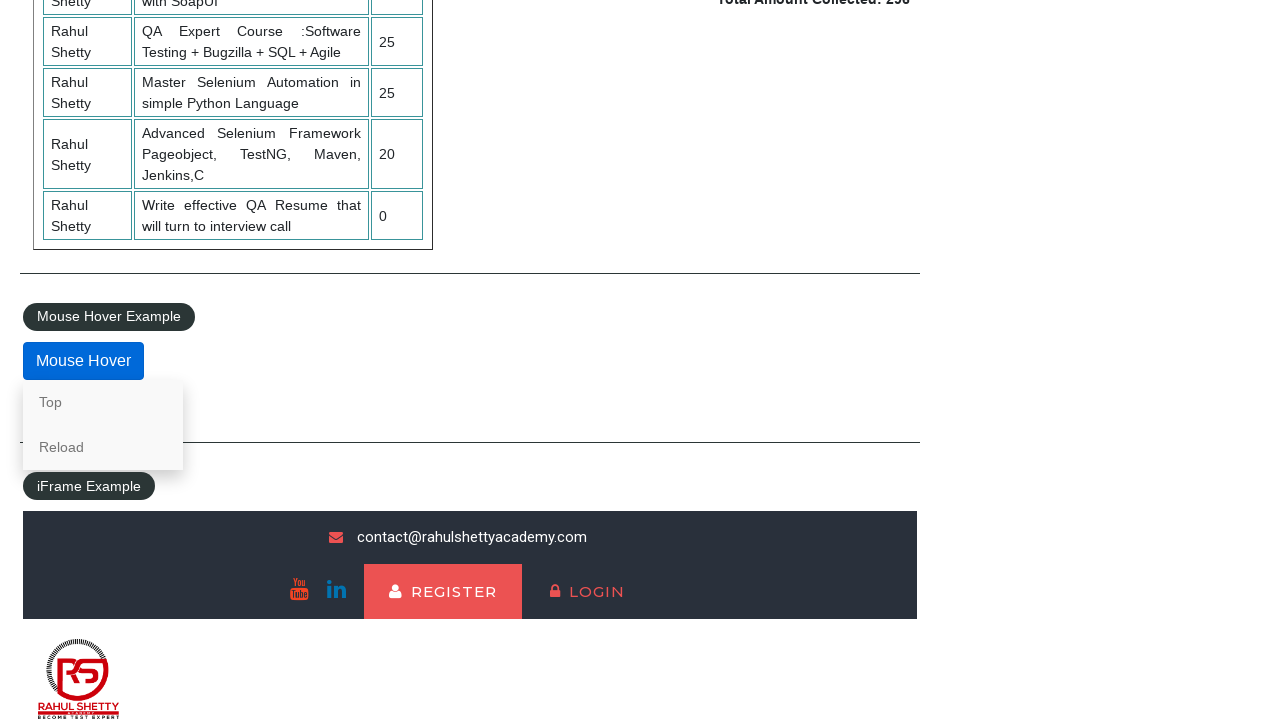

Hovered over the Reload link at (103, 447) on text=Reload
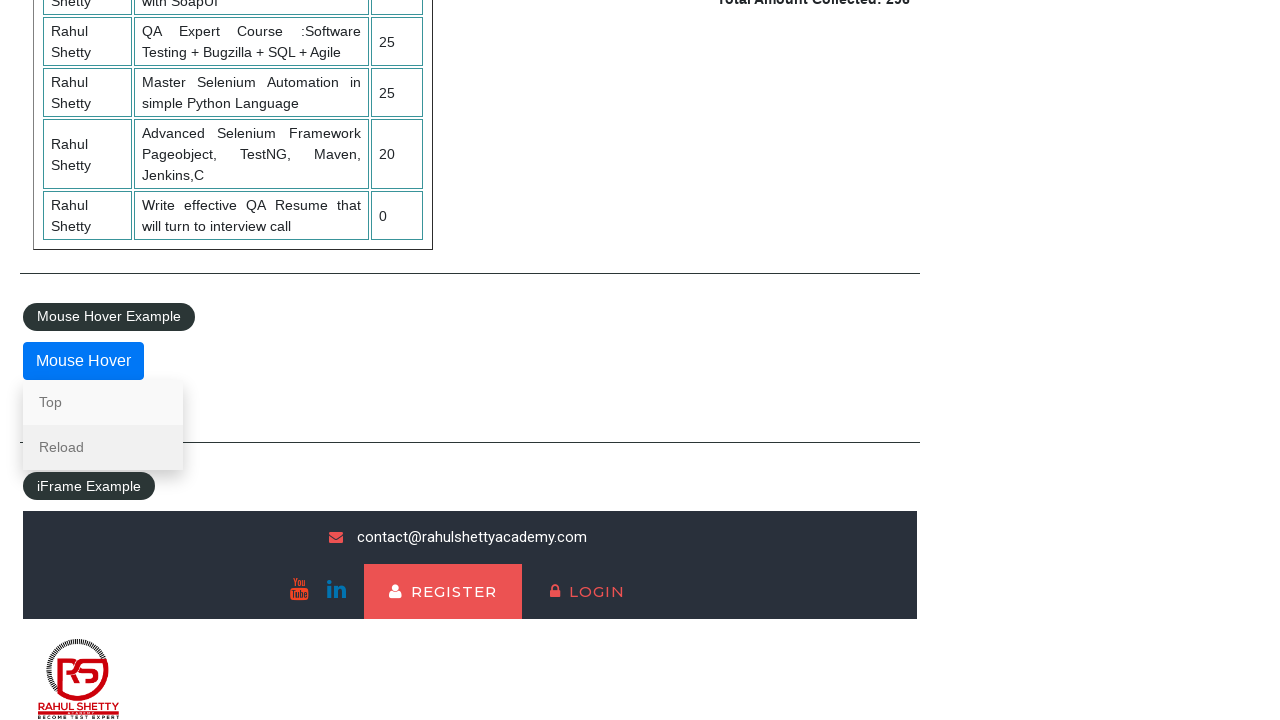

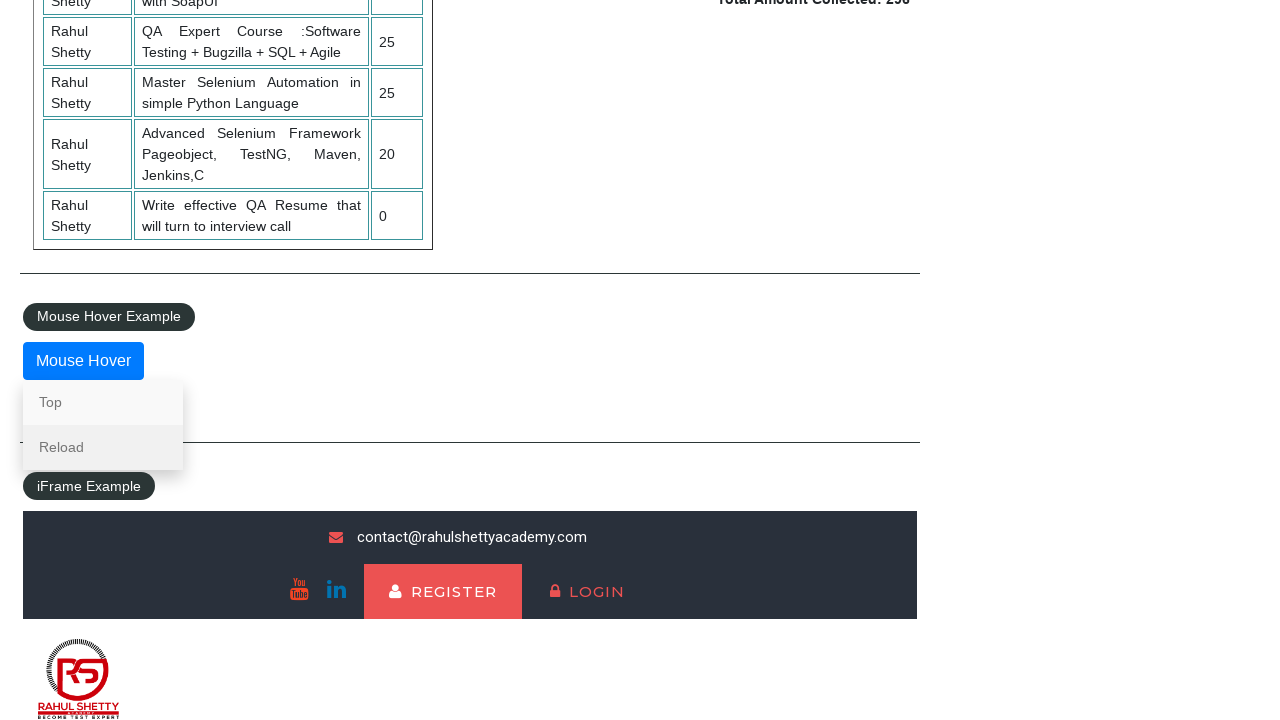